Tests form submission on a Selenium training page that has dynamic class attributes, filling username and password fields and clicking the submit button, then verifying the confirmation message appears.

Starting URL: https://v1.training-support.net/selenium/dynamic-attributes

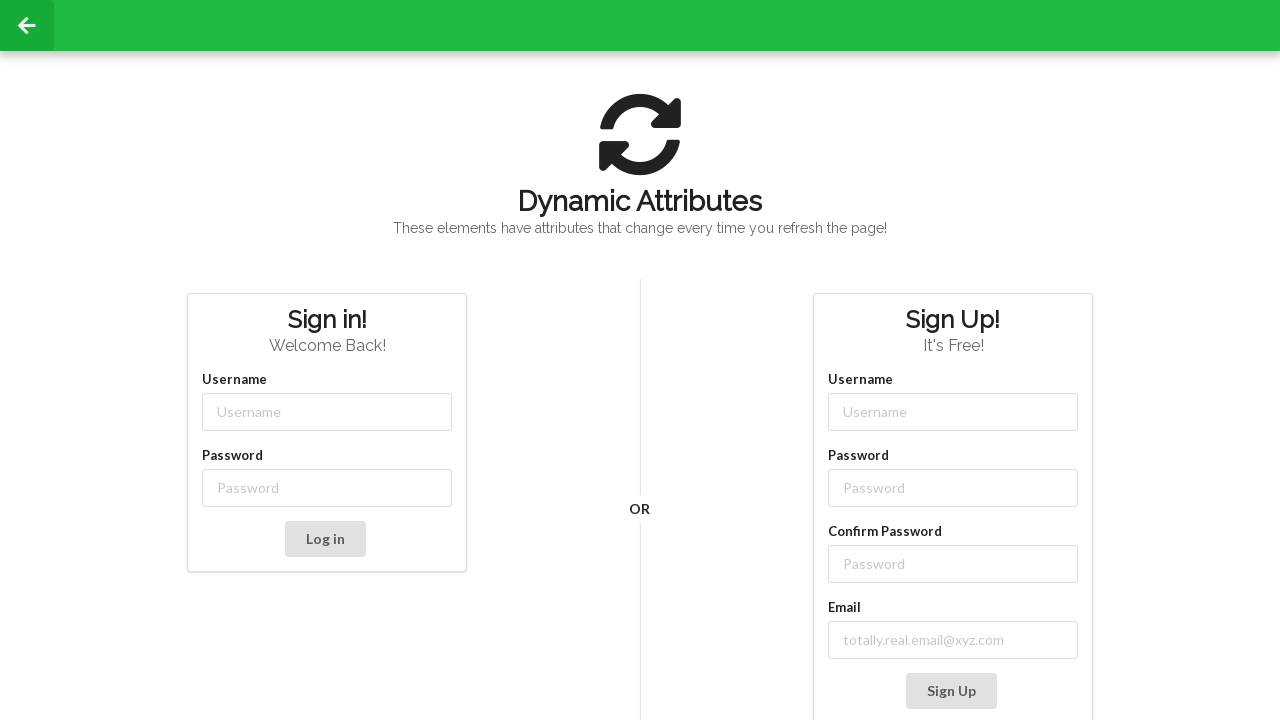

Filled username field with 'admin' using dynamic class selector on //input[starts-with(@class, 'username-')]
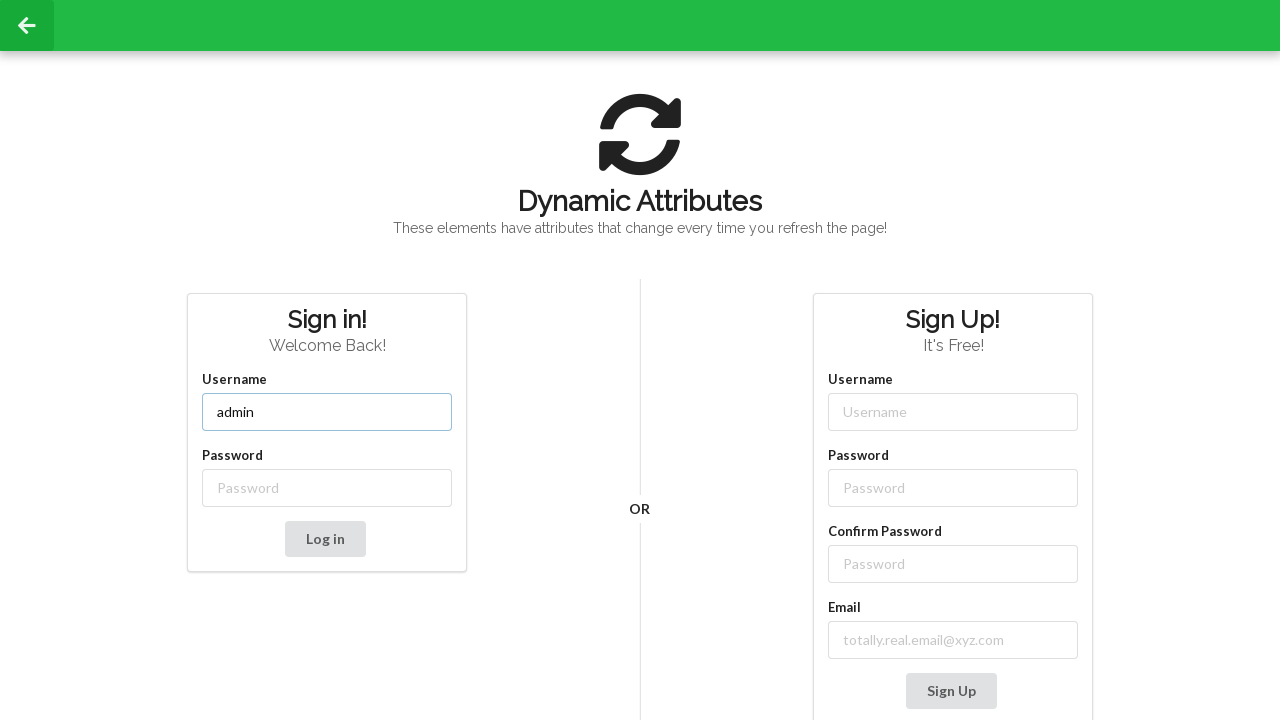

Filled password field with 'password' using dynamic class selector on //input[starts-with(@class, 'password-')]
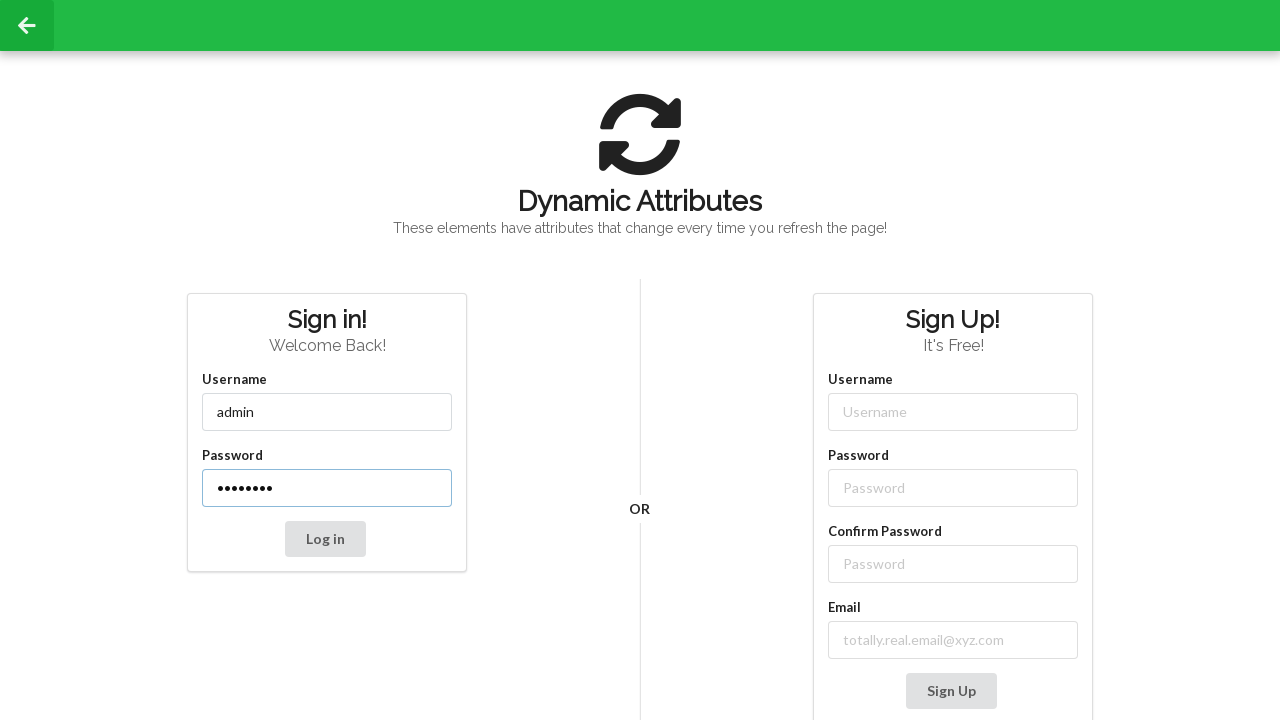

Clicked the submit button at (325, 539) on button[type='submit']
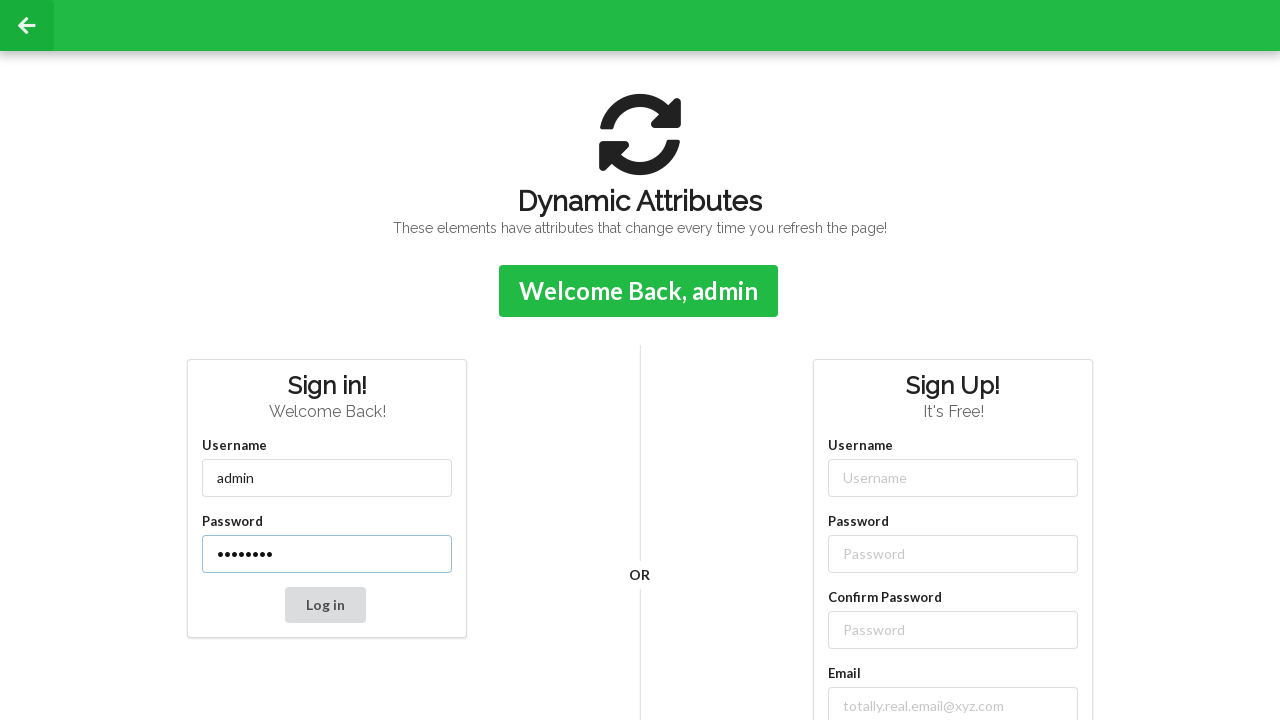

Confirmation message appeared on page
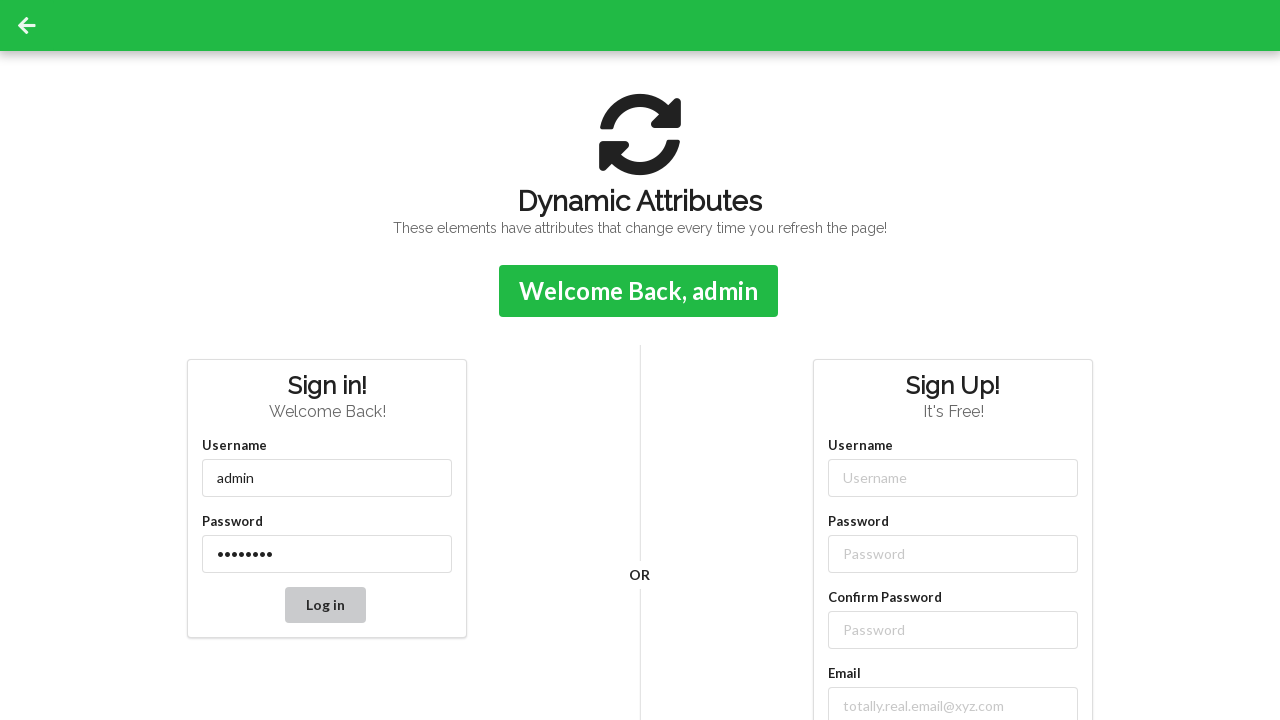

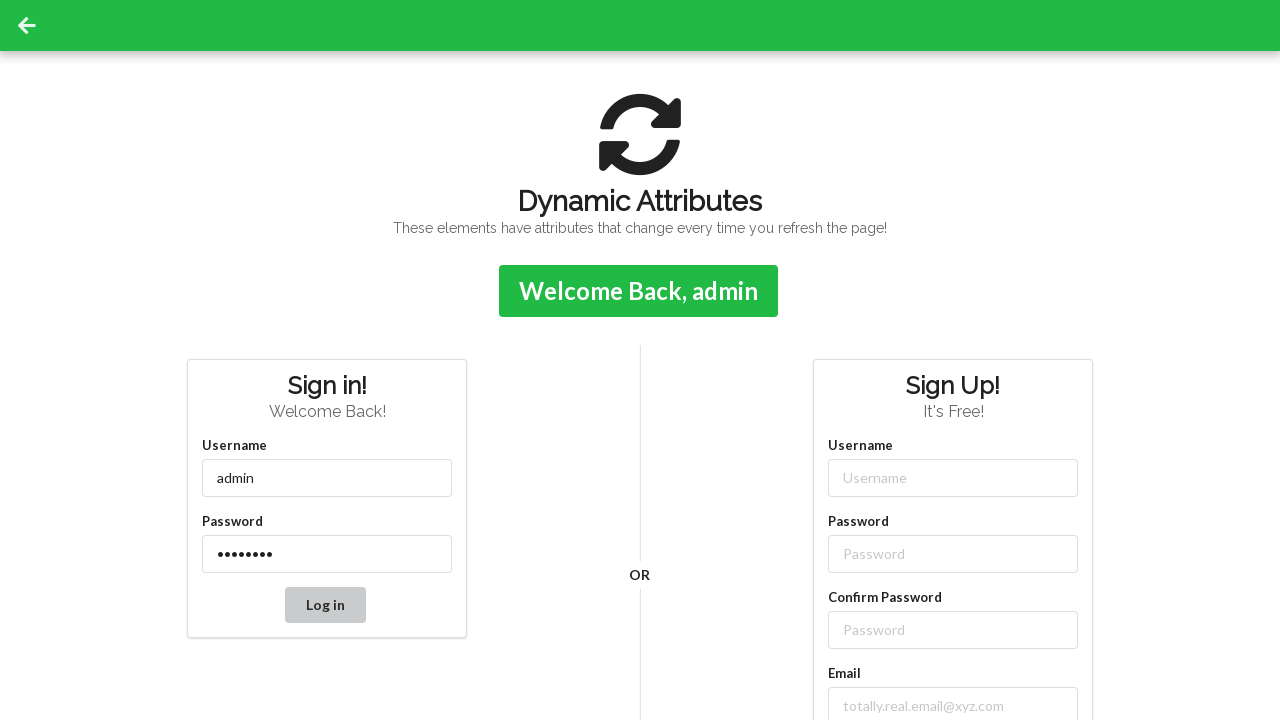